Tests un-marking todo items as complete by unchecking their checkboxes

Starting URL: https://demo.playwright.dev/todomvc

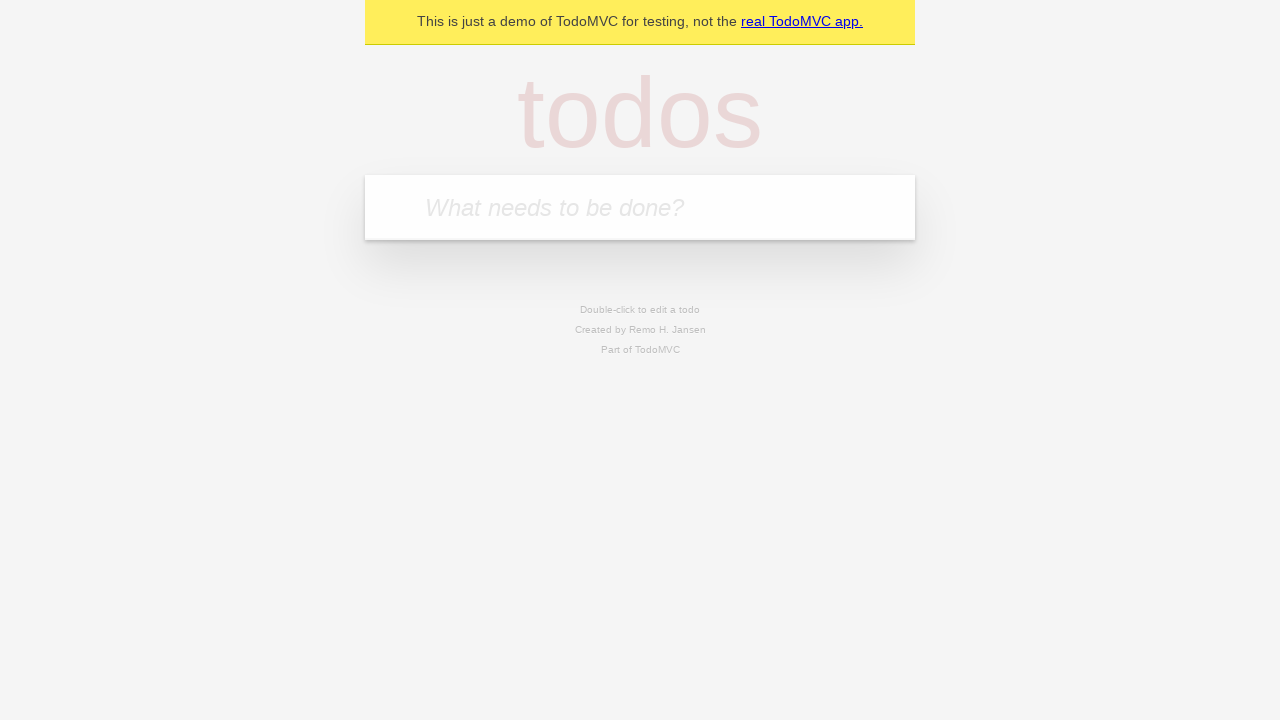

Filled todo input with 'buy some cheese' on internal:attr=[placeholder="What needs to be done?"i]
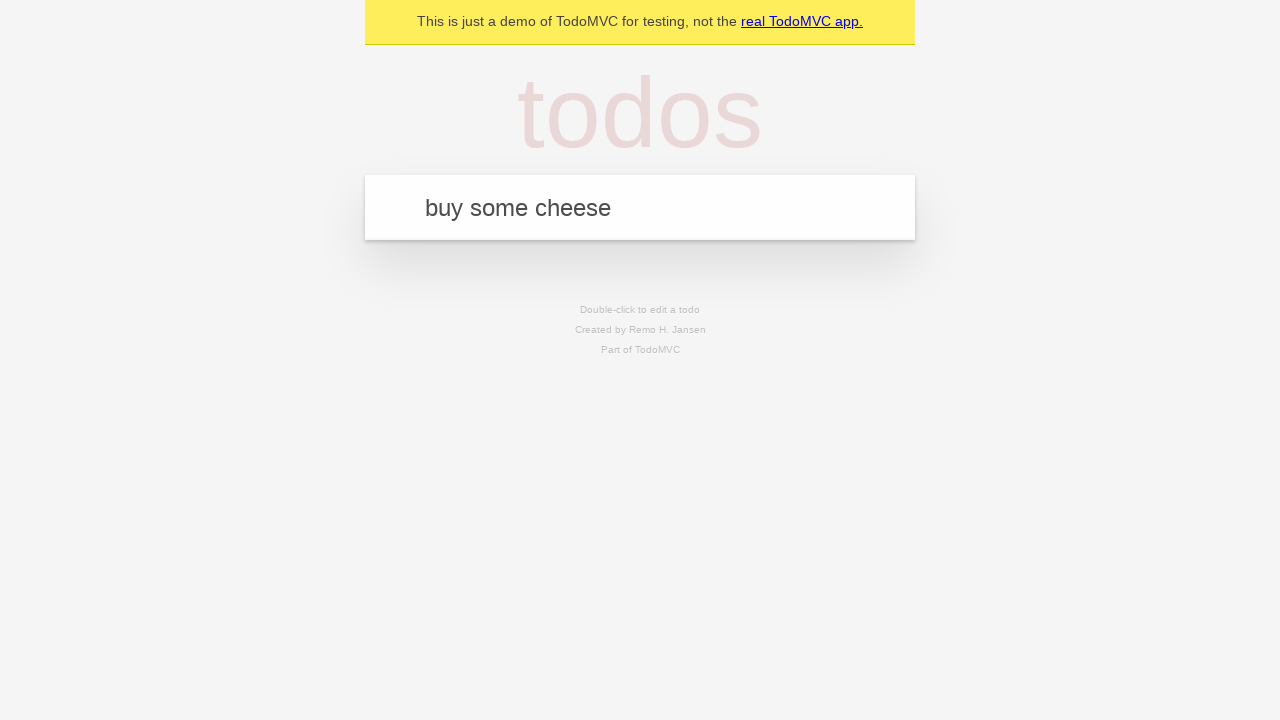

Pressed Enter to create first todo item on internal:attr=[placeholder="What needs to be done?"i]
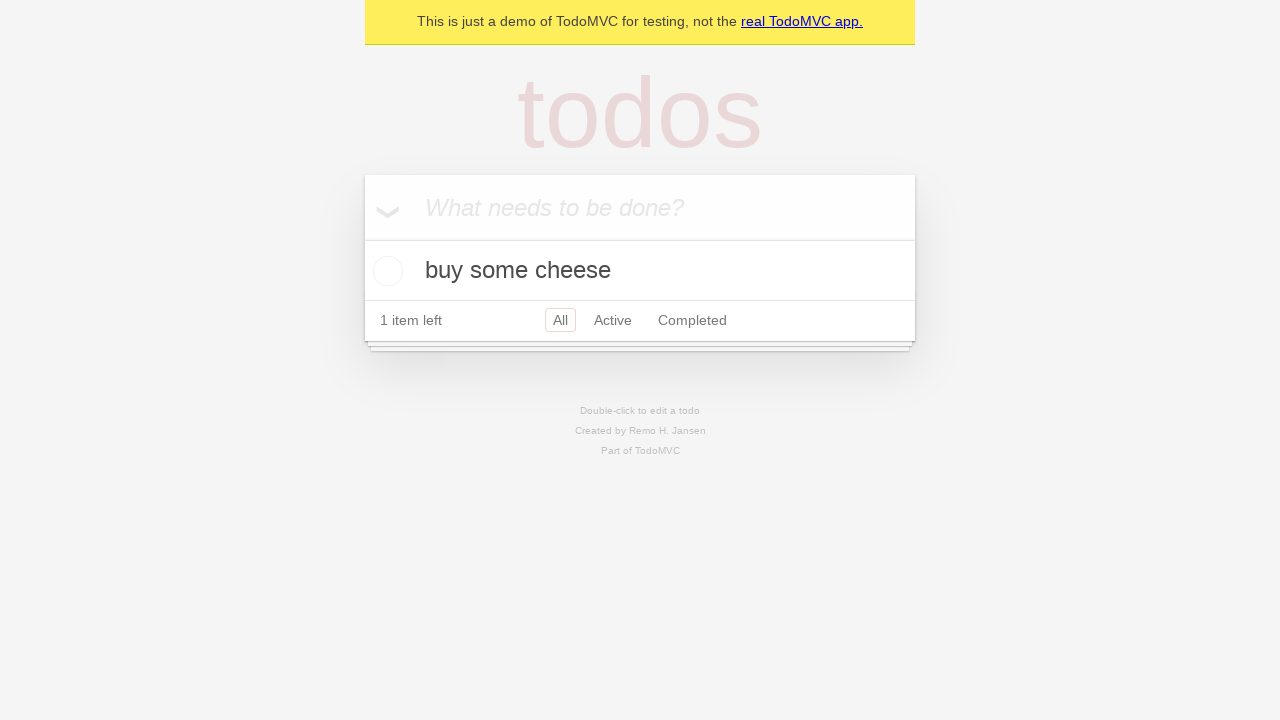

Filled todo input with 'feed the cat' on internal:attr=[placeholder="What needs to be done?"i]
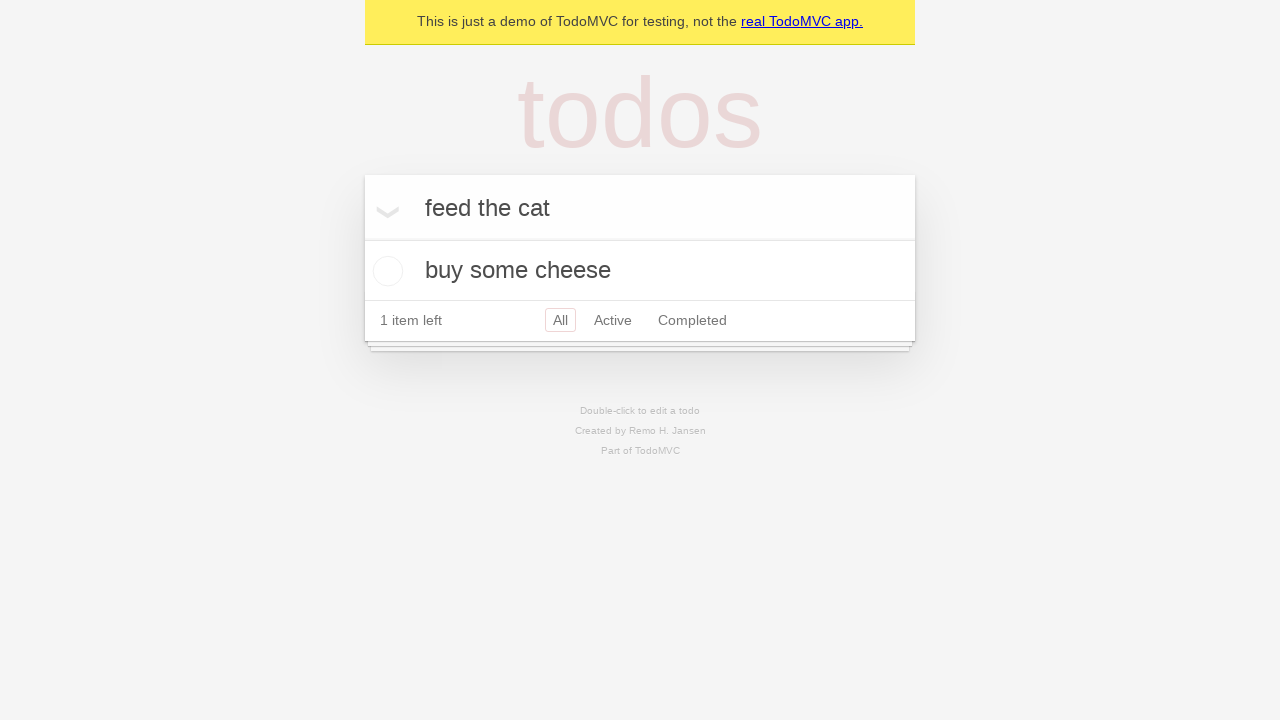

Pressed Enter to create second todo item on internal:attr=[placeholder="What needs to be done?"i]
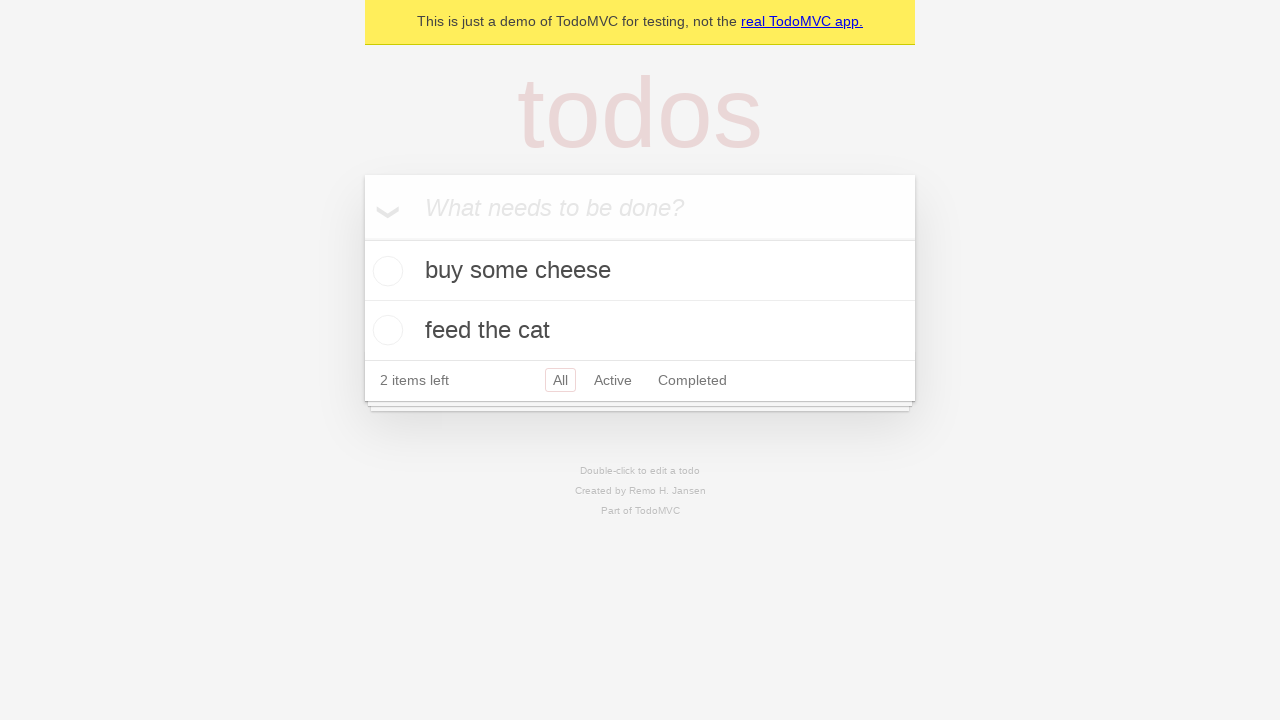

Checked checkbox on first todo item to mark as complete at (385, 271) on internal:testid=[data-testid="todo-item"s] >> nth=0 >> internal:role=checkbox
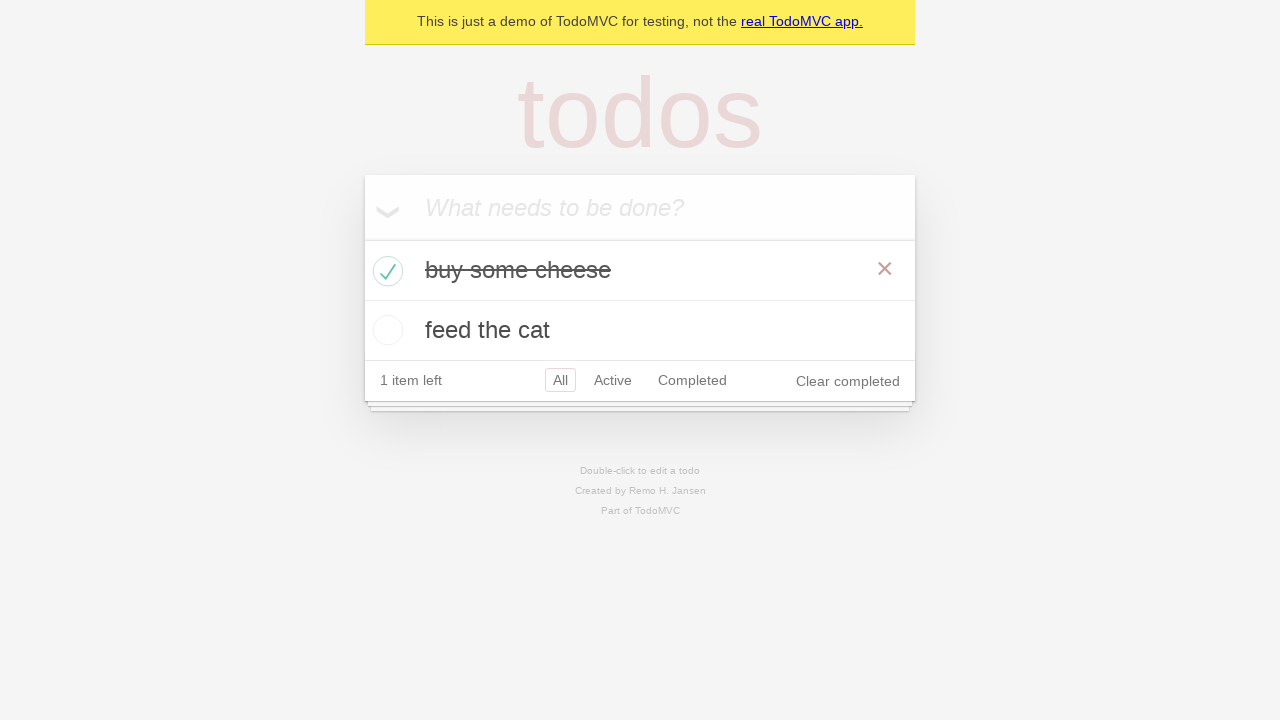

Unchecked checkbox on first todo item to mark as incomplete at (385, 271) on internal:testid=[data-testid="todo-item"s] >> nth=0 >> internal:role=checkbox
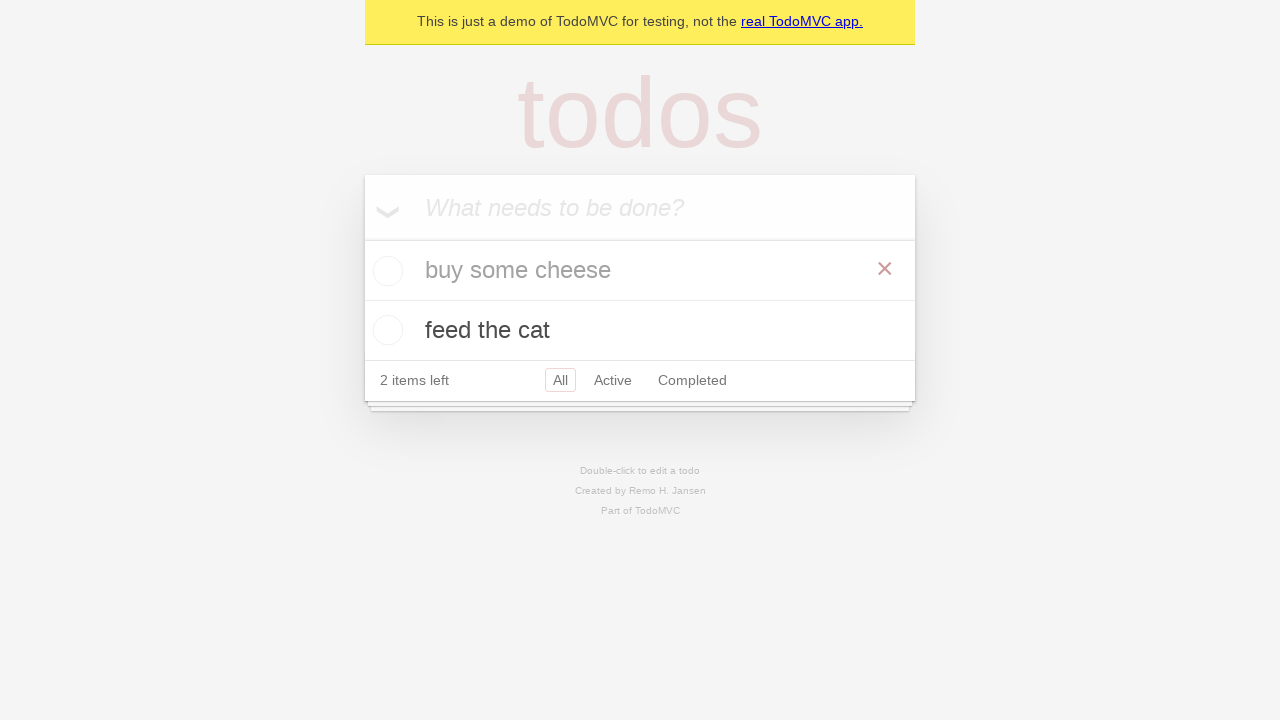

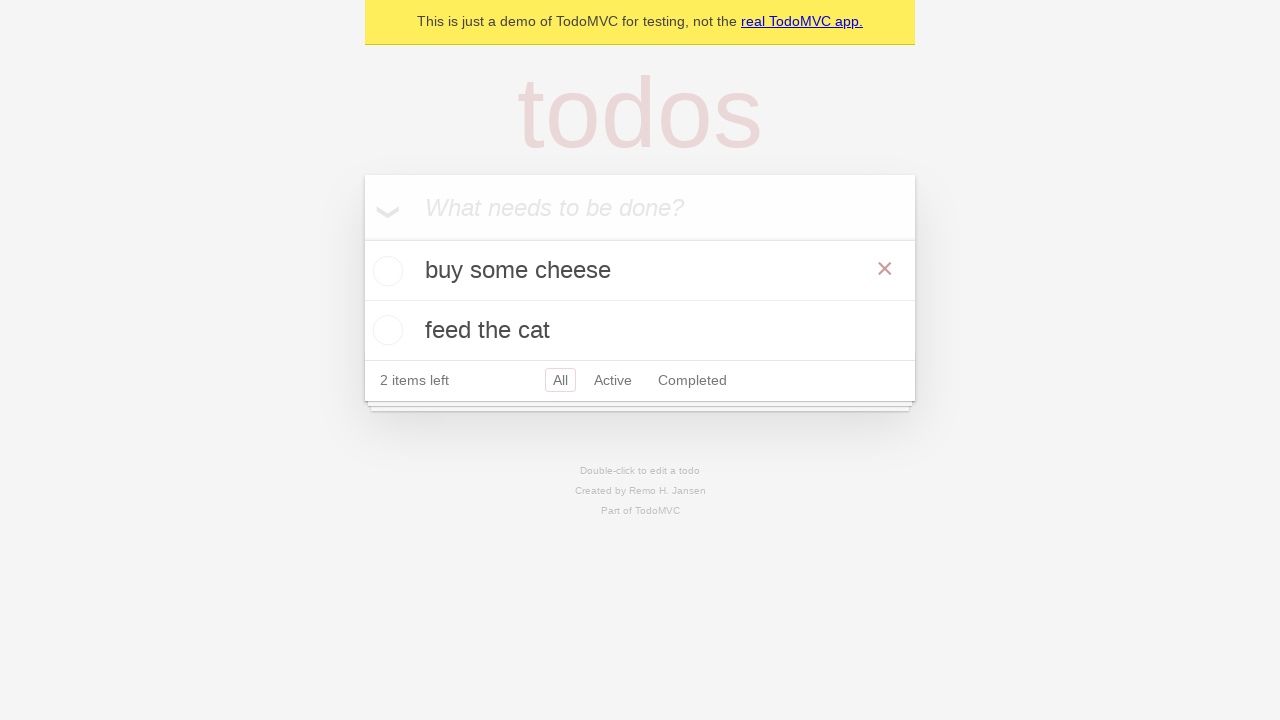